Tests default checkbox functionality on Angular Material by verifying a checkbox is already selected and ensuring it remains checked

Starting URL: https://material.angular.io/components/checkbox/examples

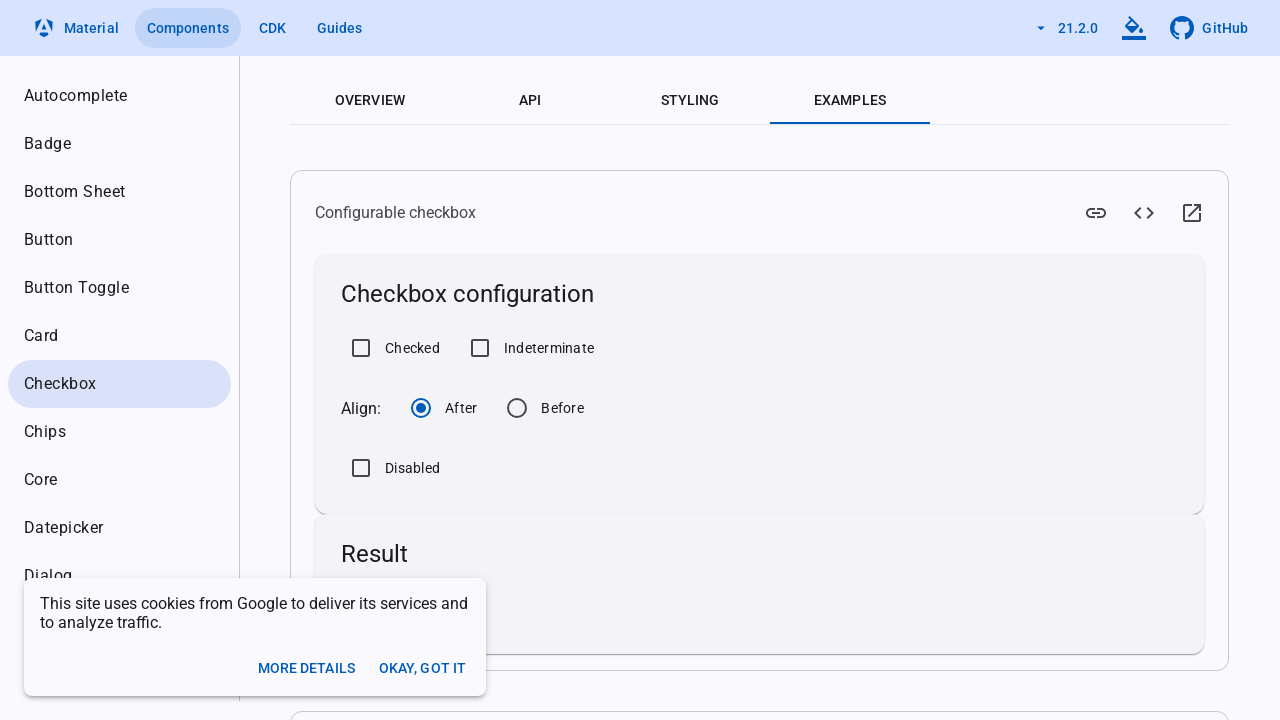

Waited 3 seconds for page to load
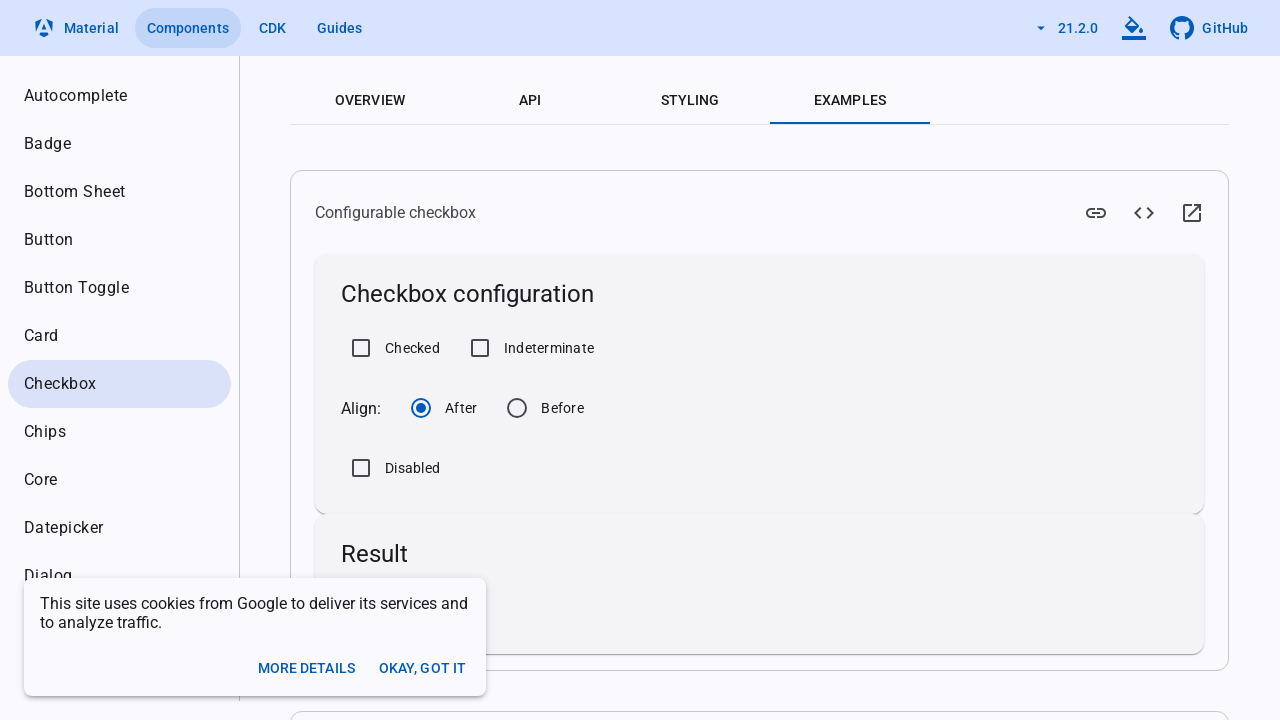

Located the 'Checked' checkbox element
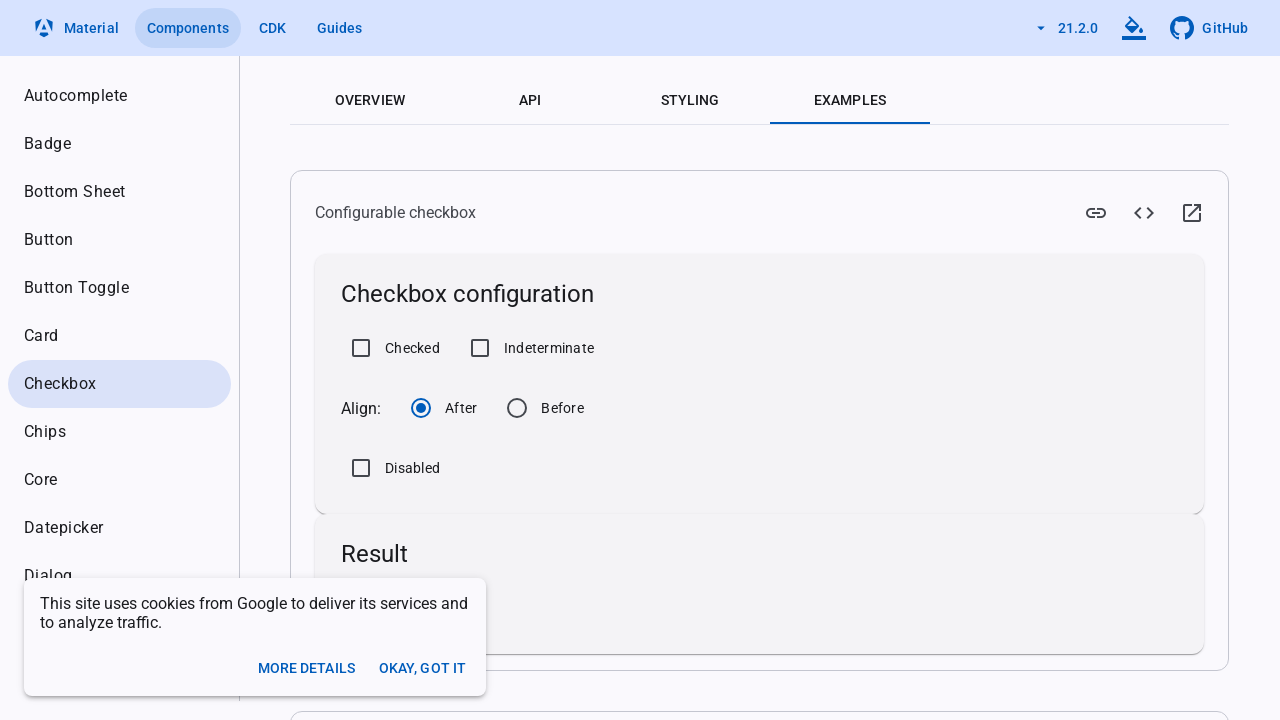

Checkbox was not checked, clicked it to select at (361, 348) on xpath=//label[text()='Checked']/preceding-sibling::div/input
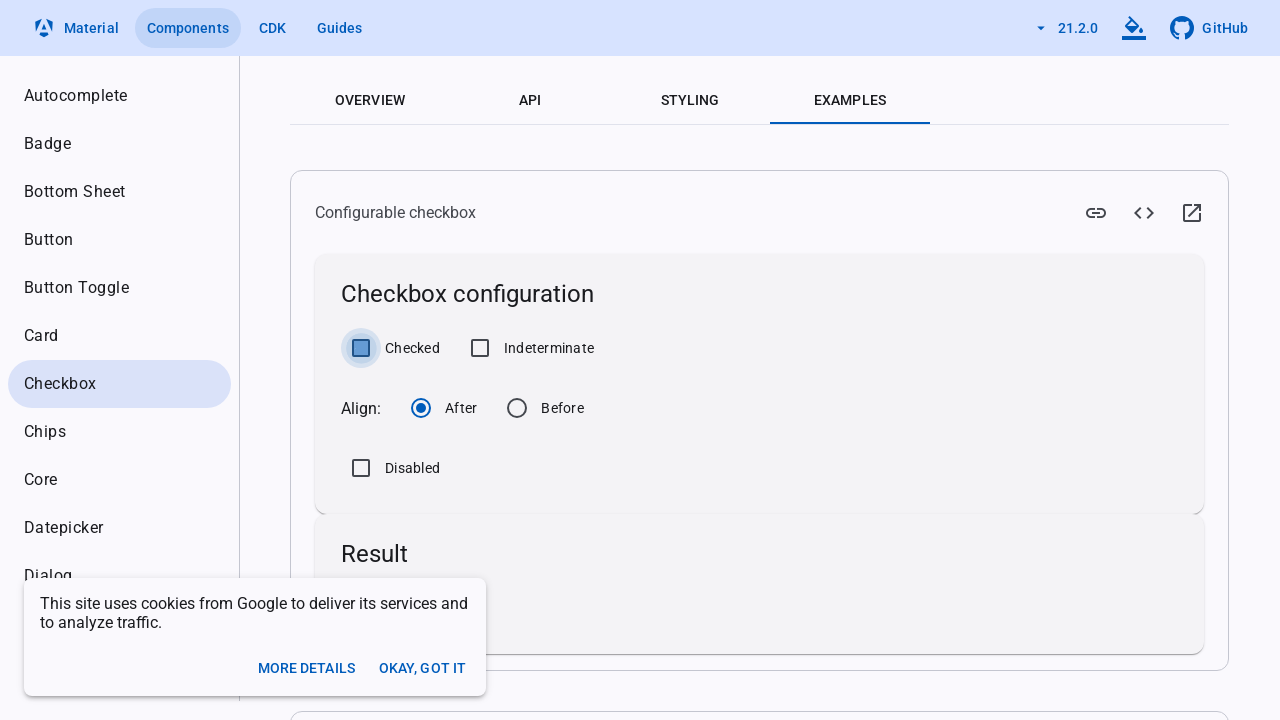

Asserted that checkbox is now in checked state
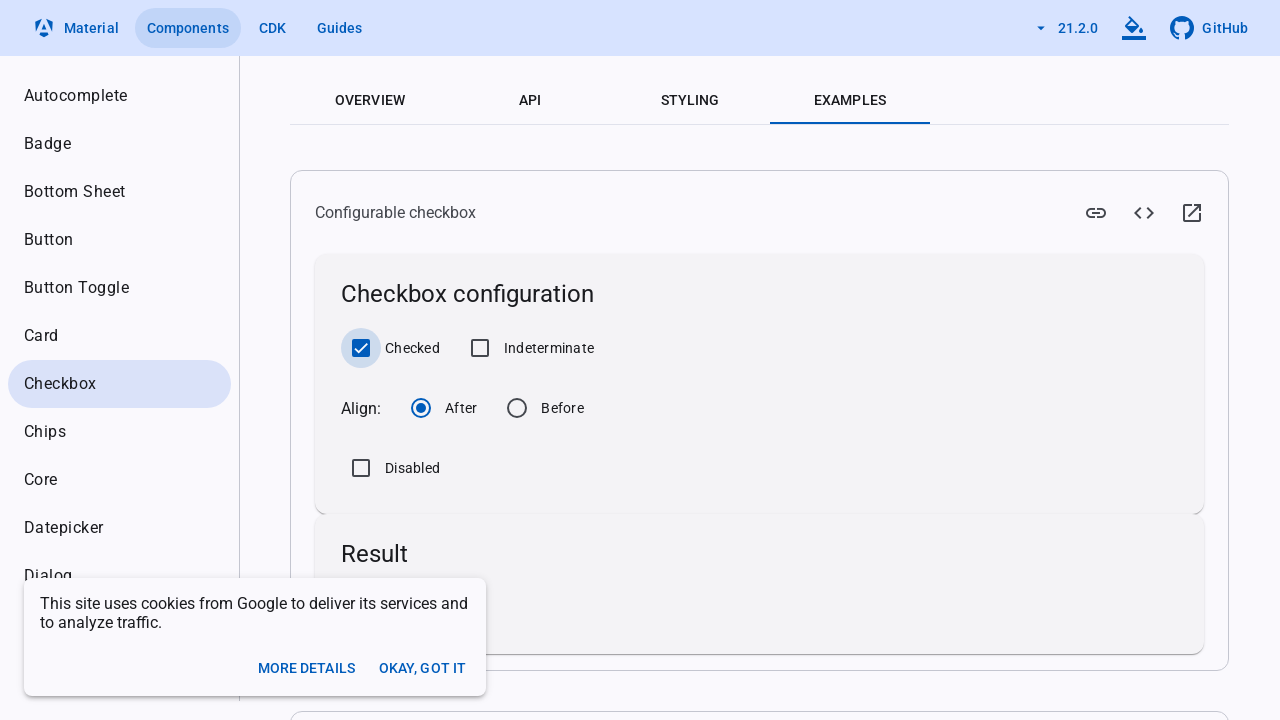

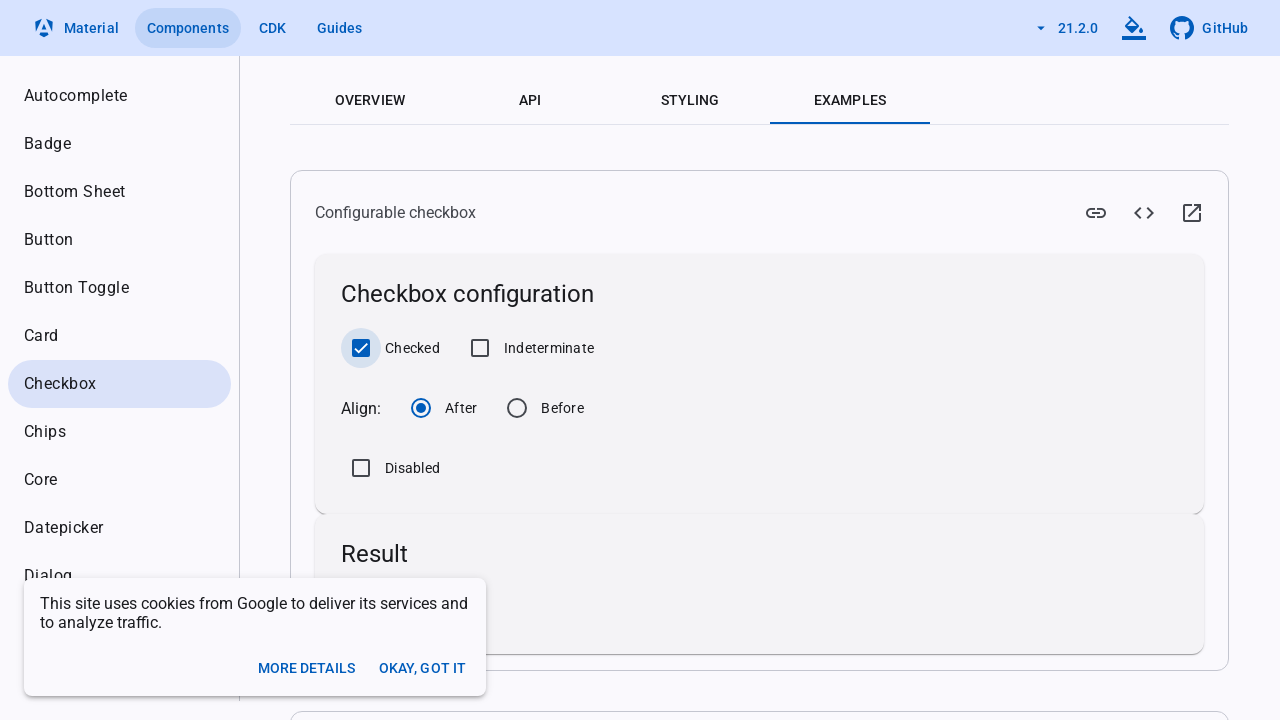